Tests the DemoQA Elements Text Box form by navigating to Elements section, filling username and email fields, submitting with invalid email, then correcting the email.

Starting URL: https://demoqa.com

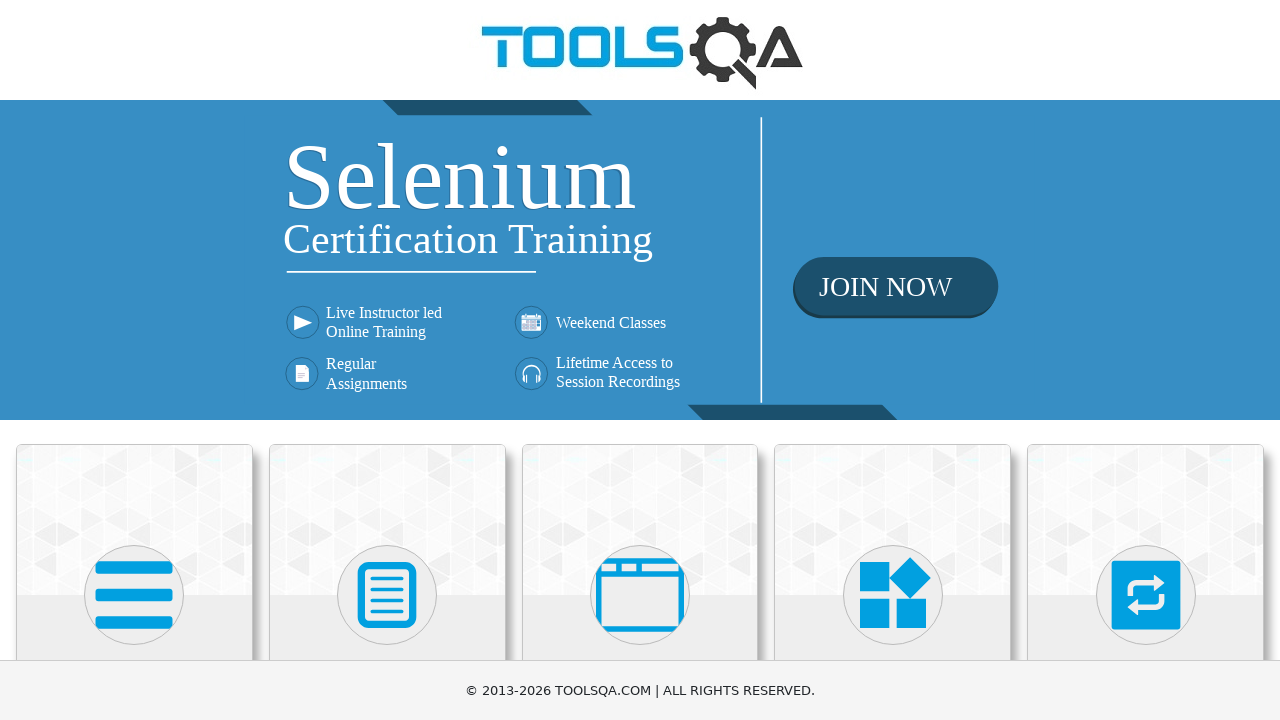

Clicked on Elements menu at (134, 360) on xpath=//h5[normalize-space()='Elements']
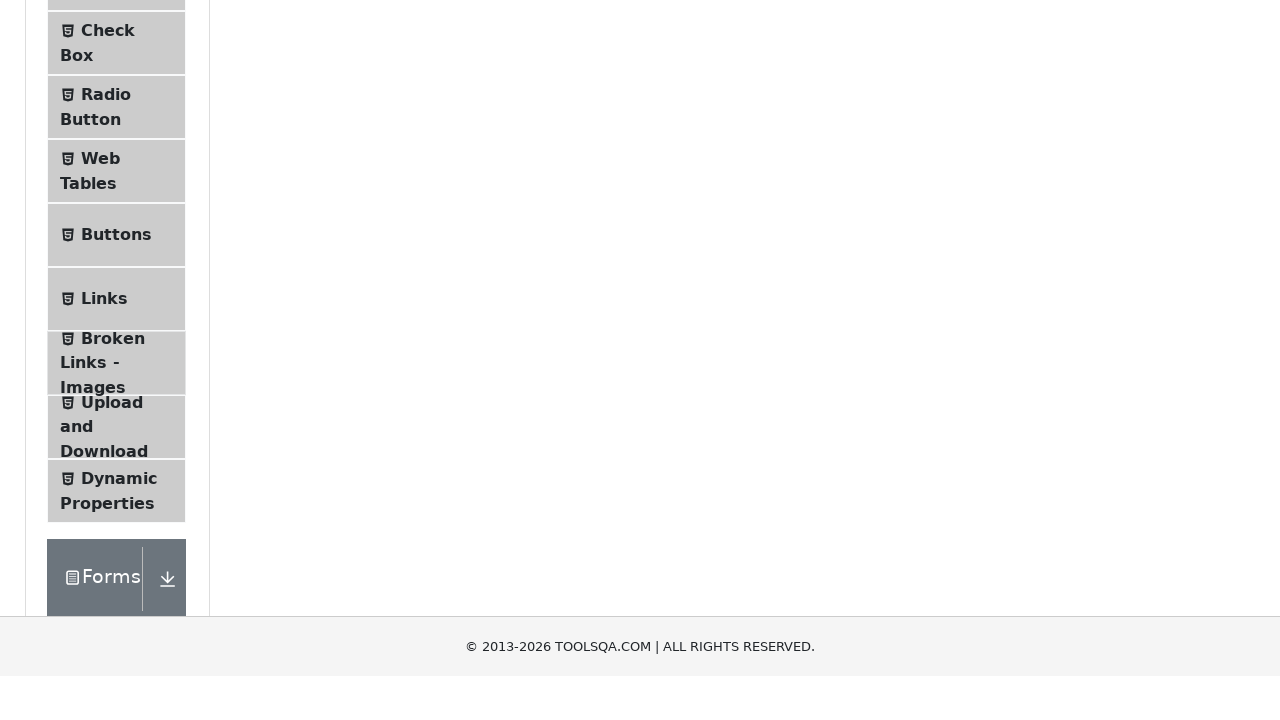

Clicked on Text Box submenu at (116, 261) on #item-0
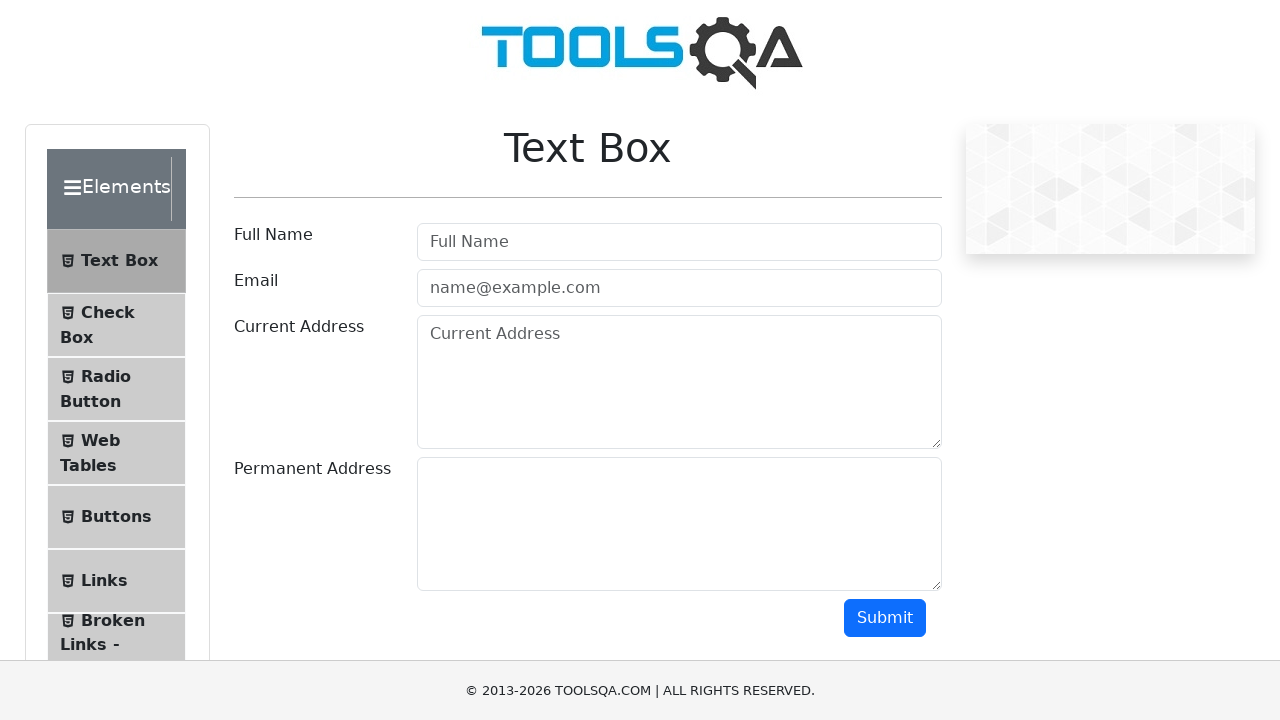

Filled username field with 'TestUser456' on #userName
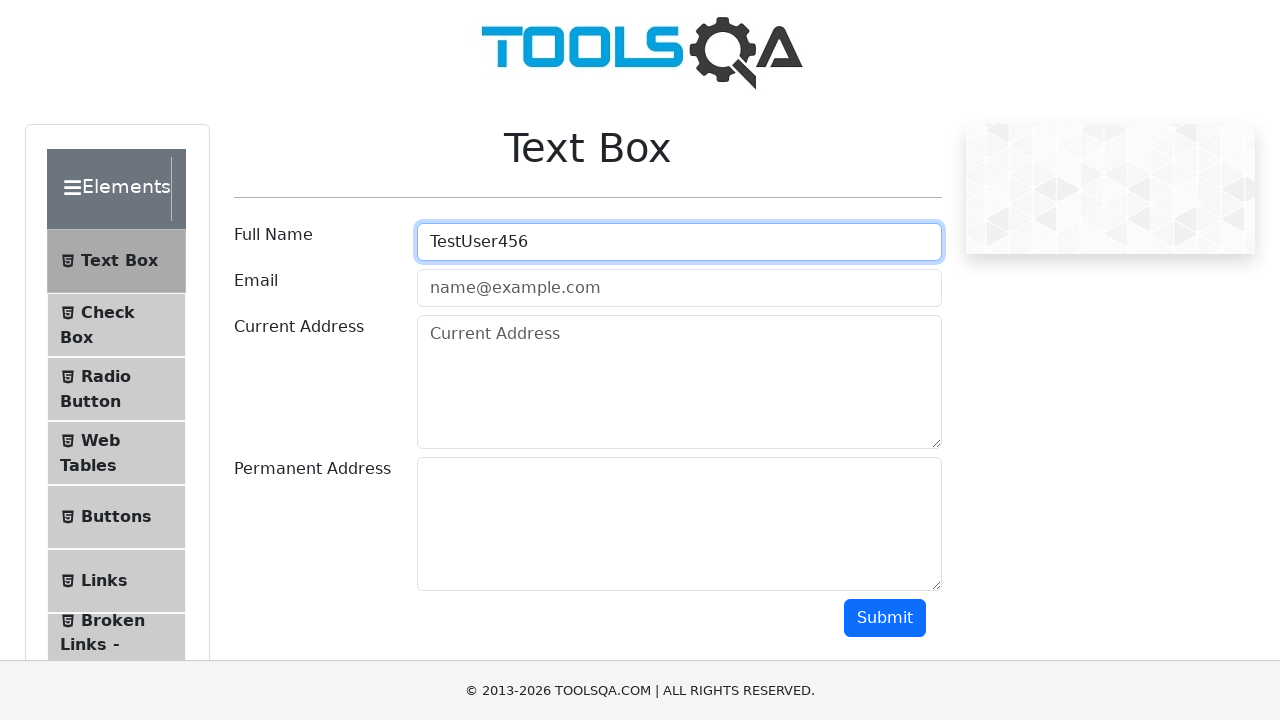

Filled email field with invalid email 'badformat' on #userEmail
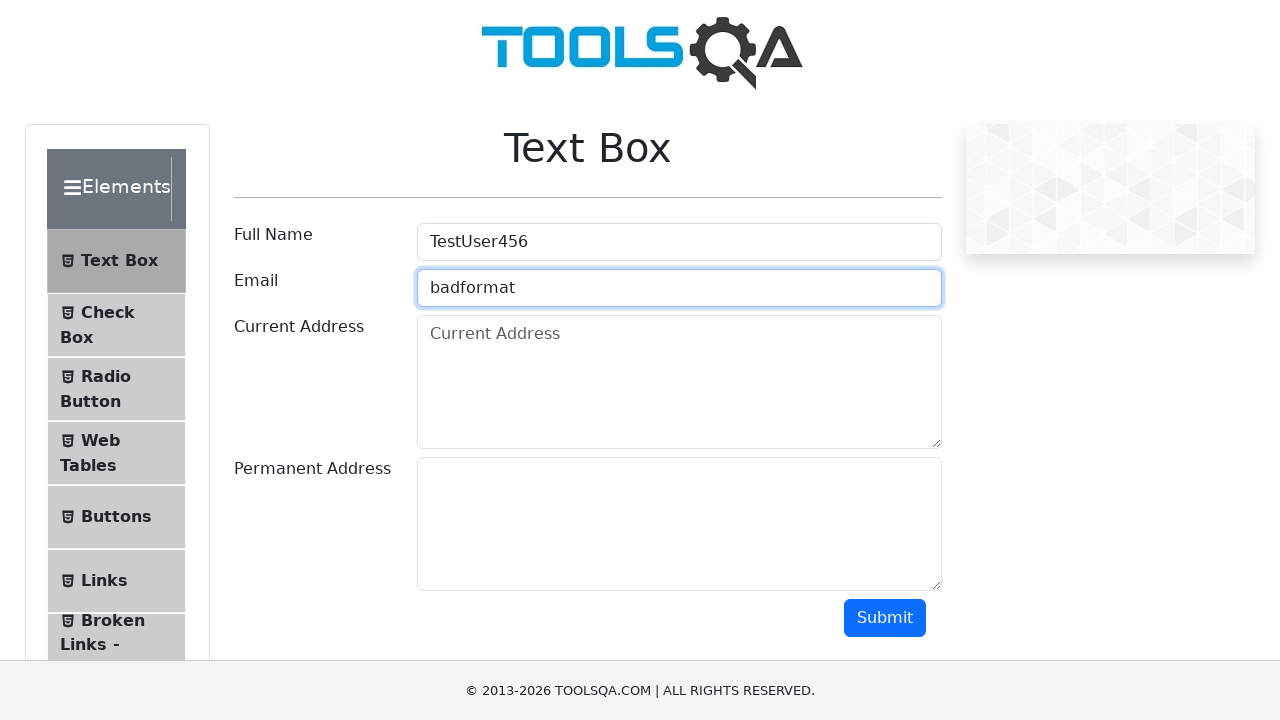

Clicked submit button with invalid email at (885, 618) on #submit
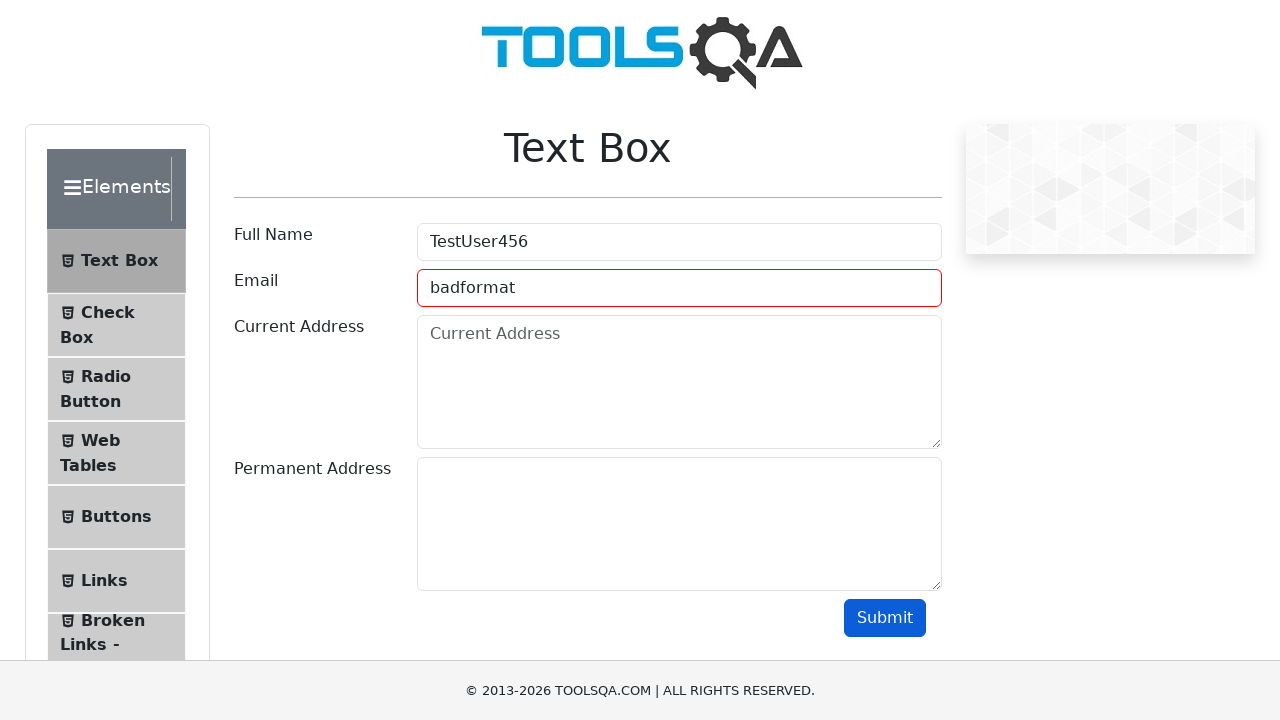

Cleared email field on #userEmail
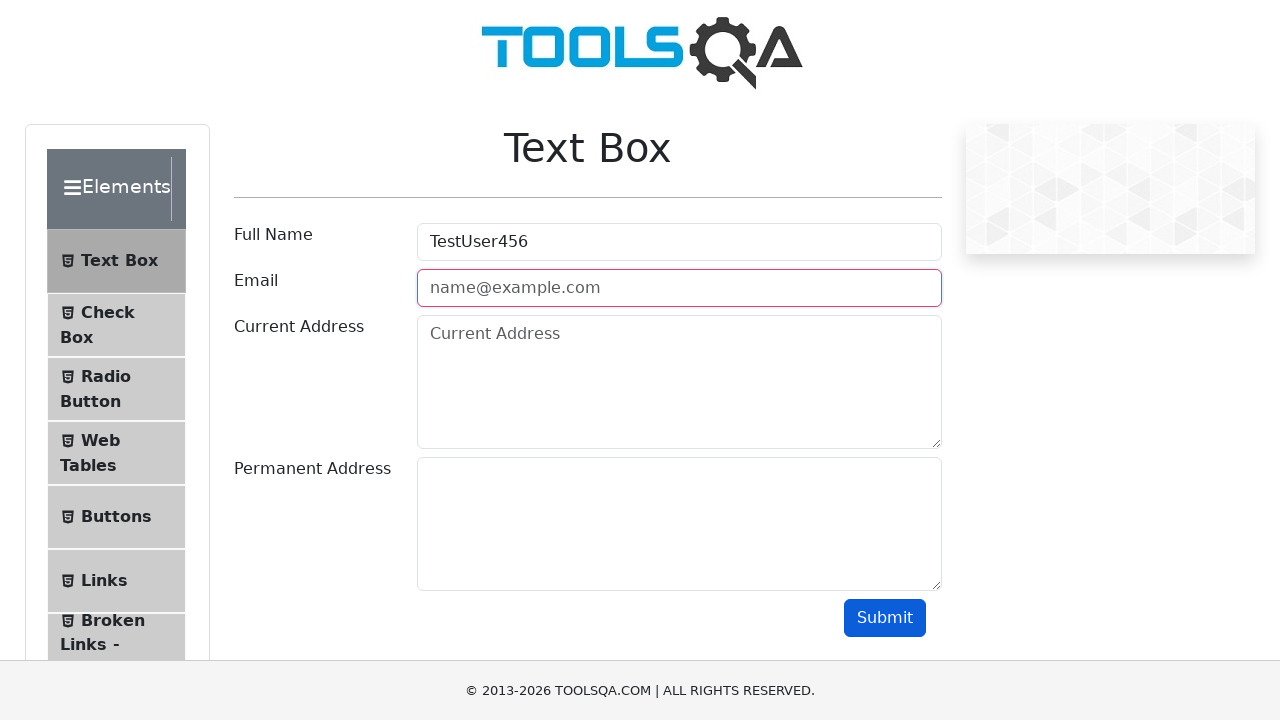

Filled email field with valid email 'valid@email.org' on #userEmail
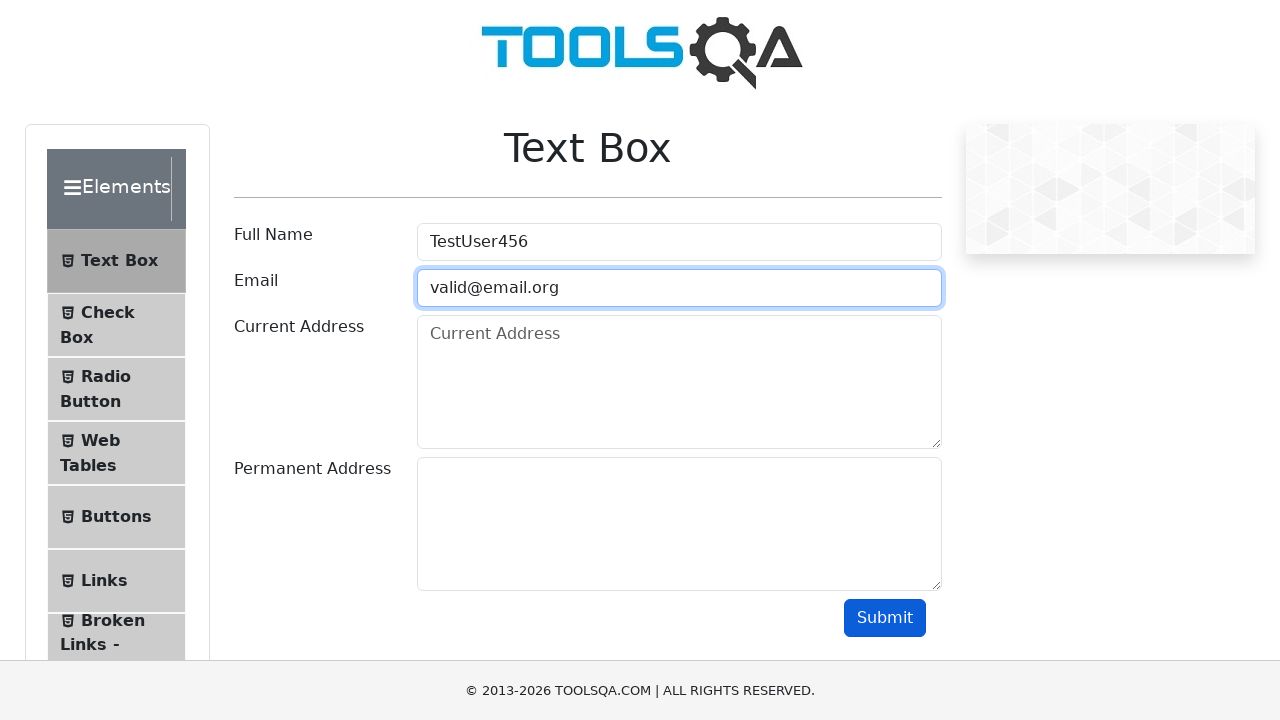

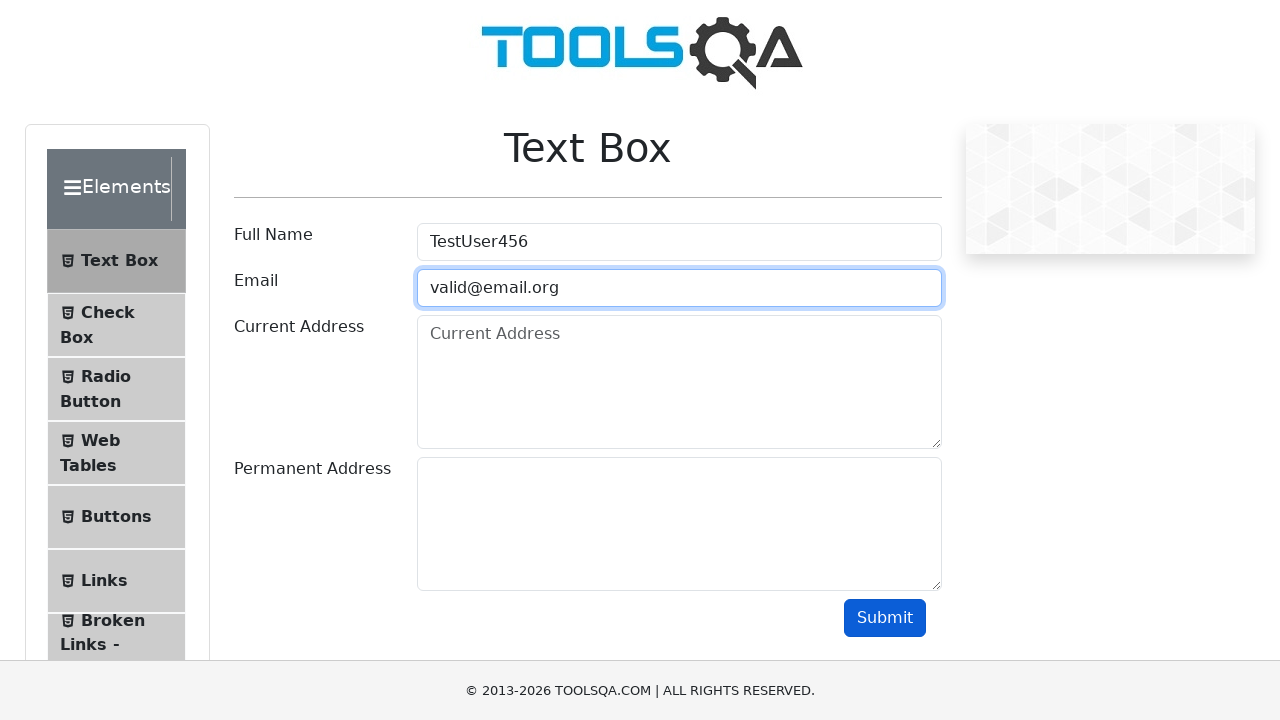